Tests web table interaction by locating table columns and rows and verifying table structure.

Starting URL: https://rahulshettyacademy.com/AutomationPractice/

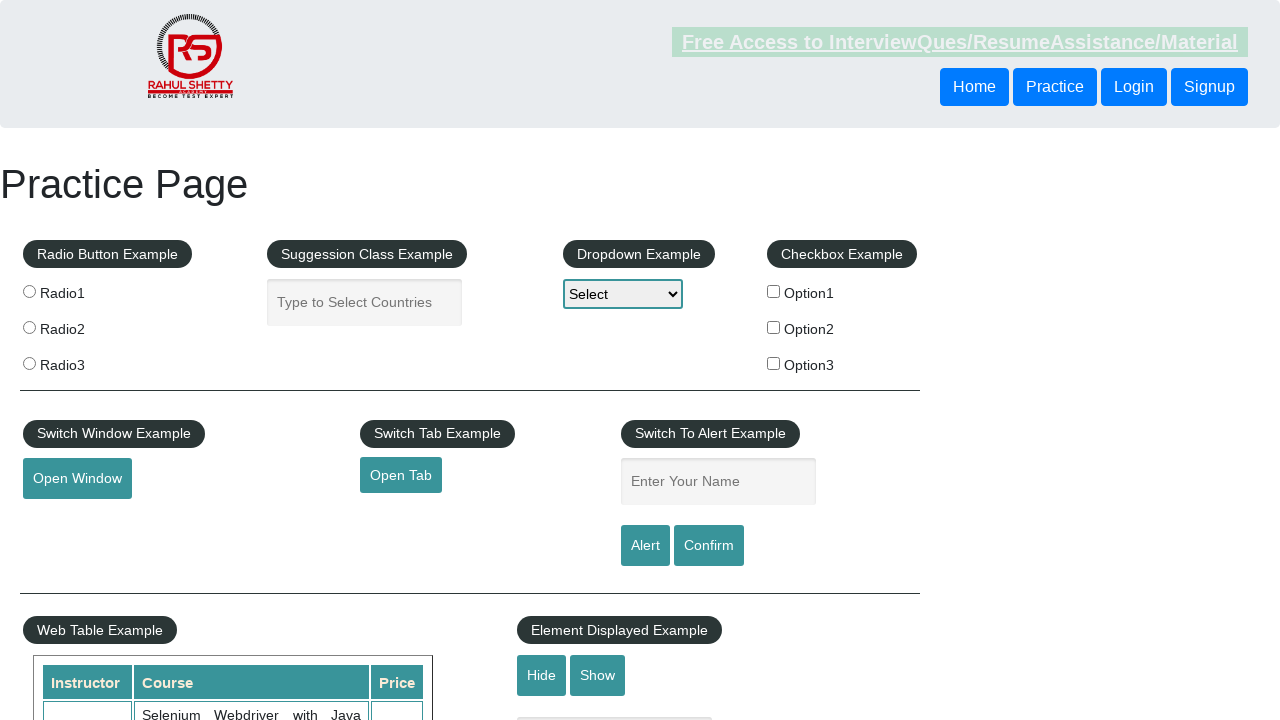

Waited for table with id 'product' to be visible
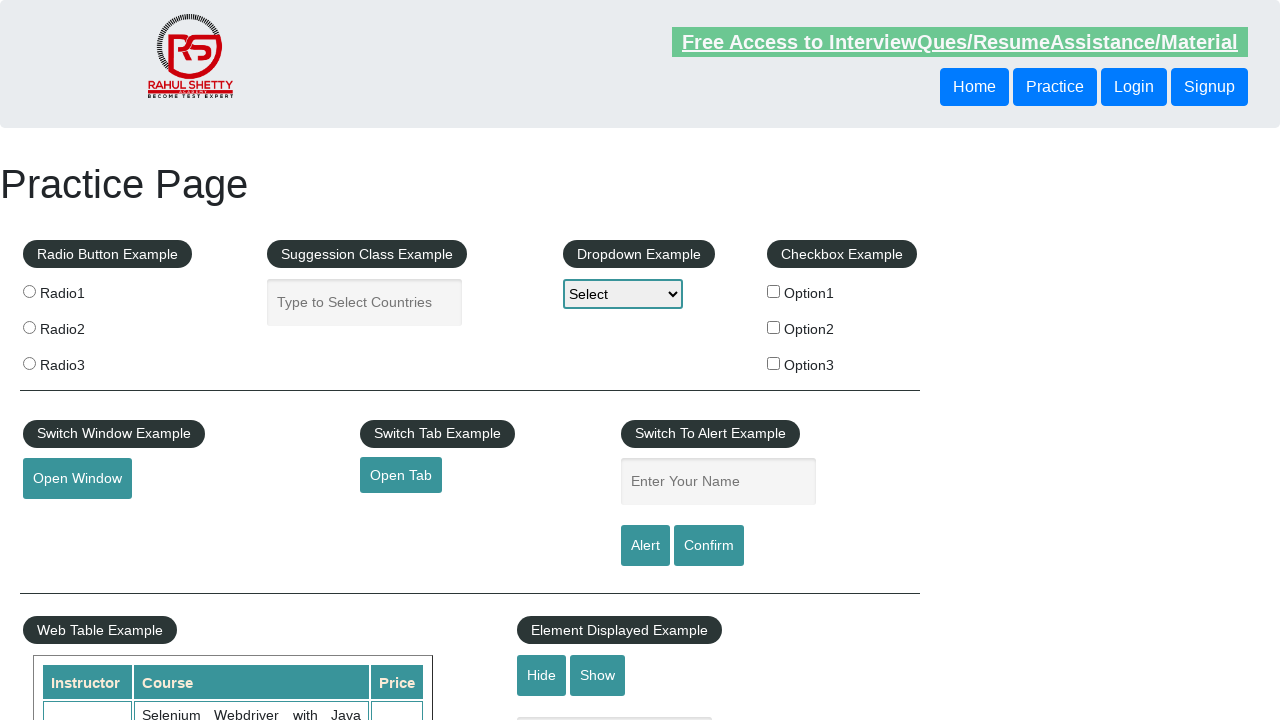

Located table column headers
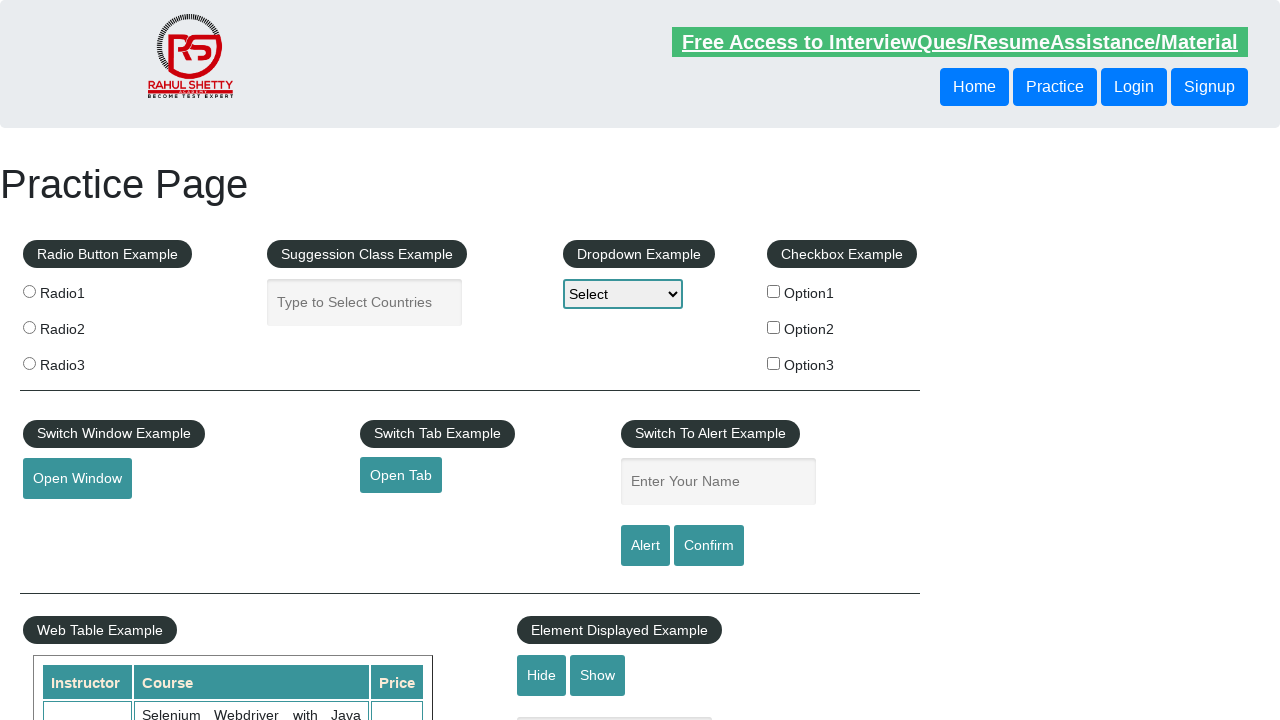

First column header element is ready
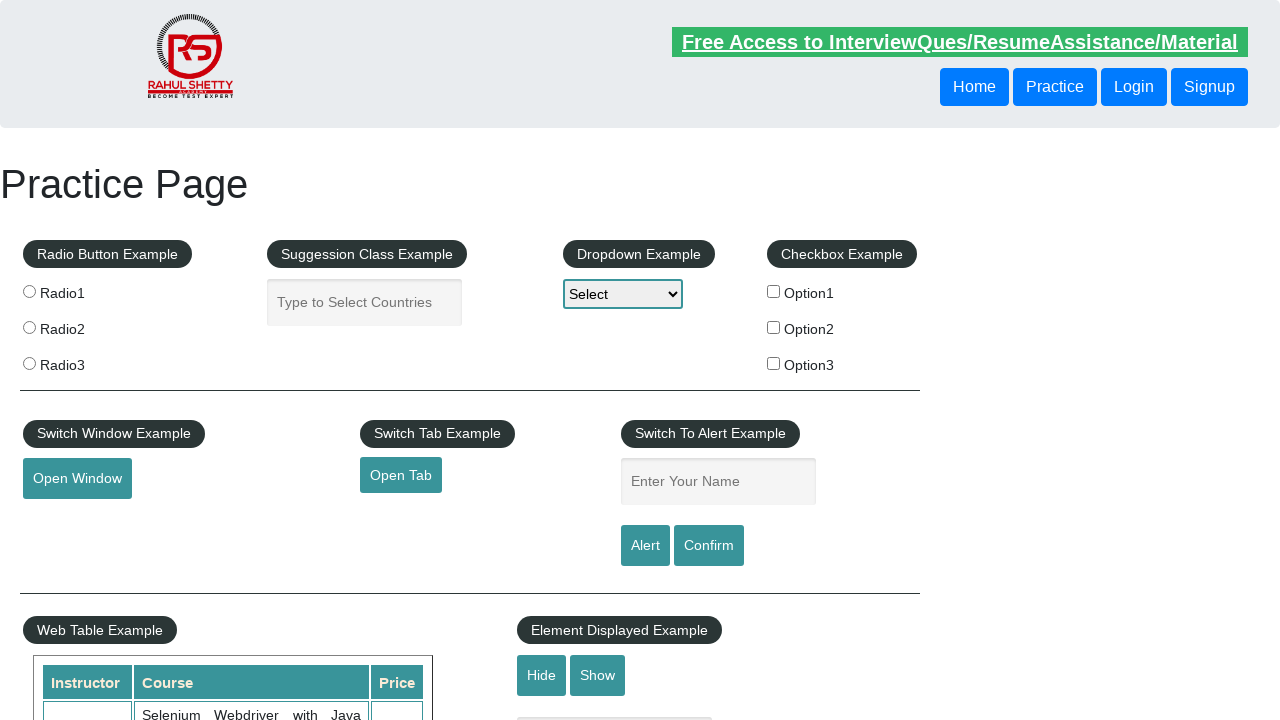

Located table rows and cells
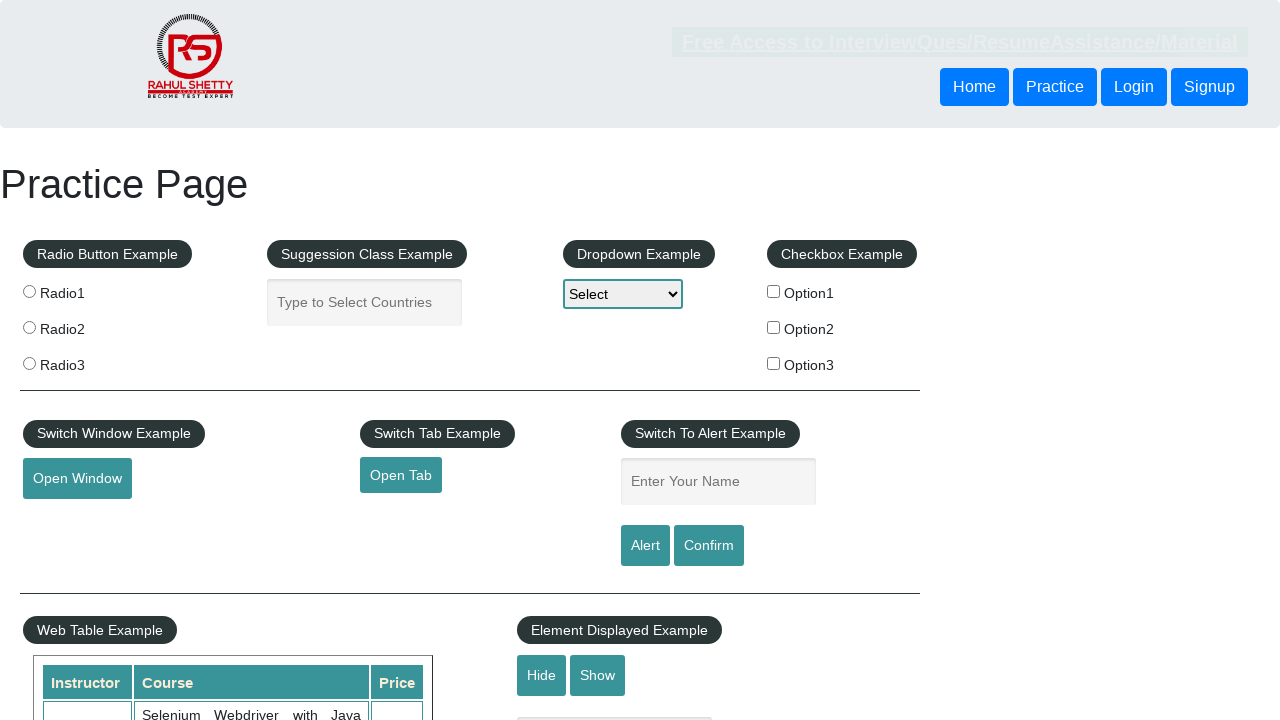

First table cell element is ready
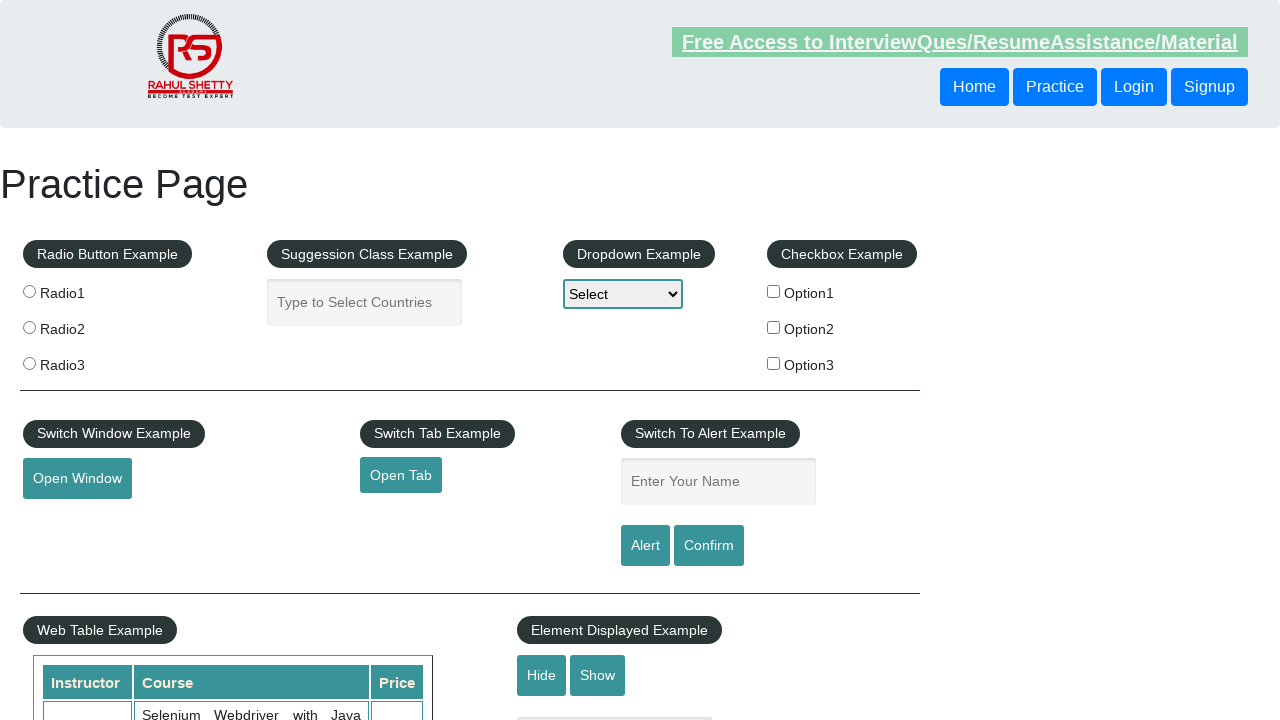

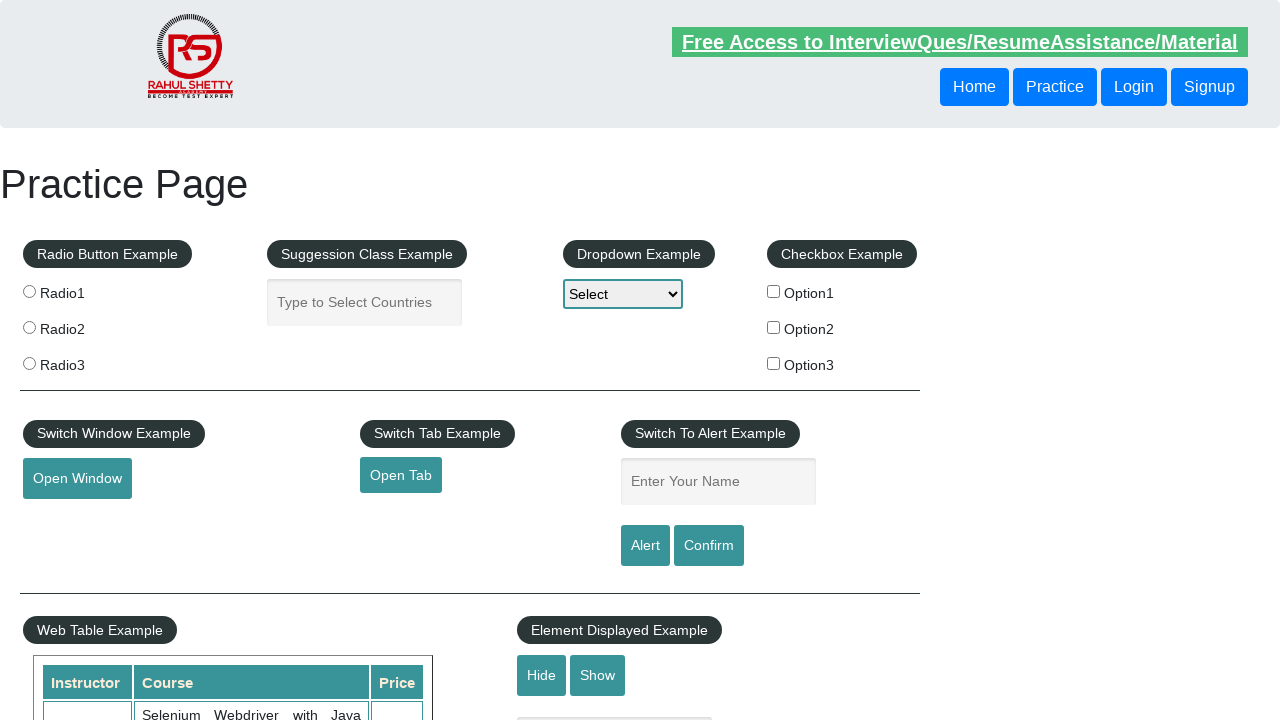